Tests the calculator's subtraction functionality by entering two numbers, selecting minus operation, clicking calculate, and verifying the difference result

Starting URL: https://testpages.eviltester.com/styled/calculator

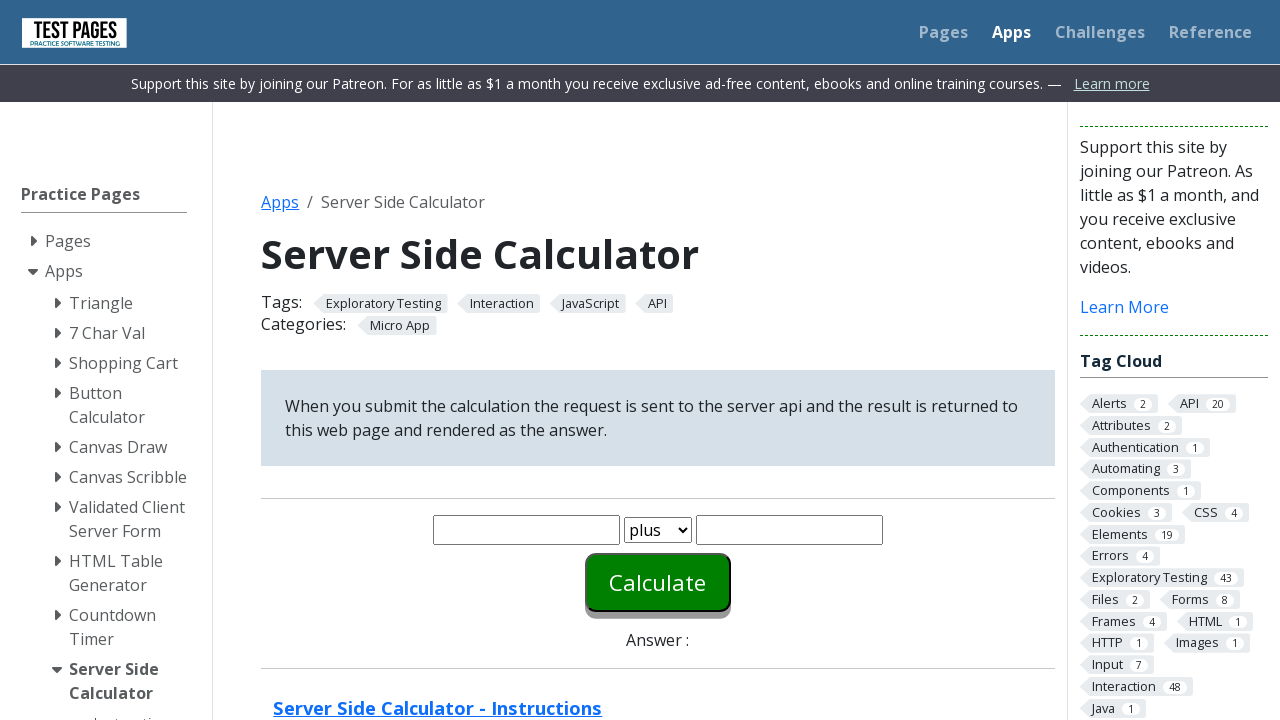

Entered first number '6' in number1 field on #number1
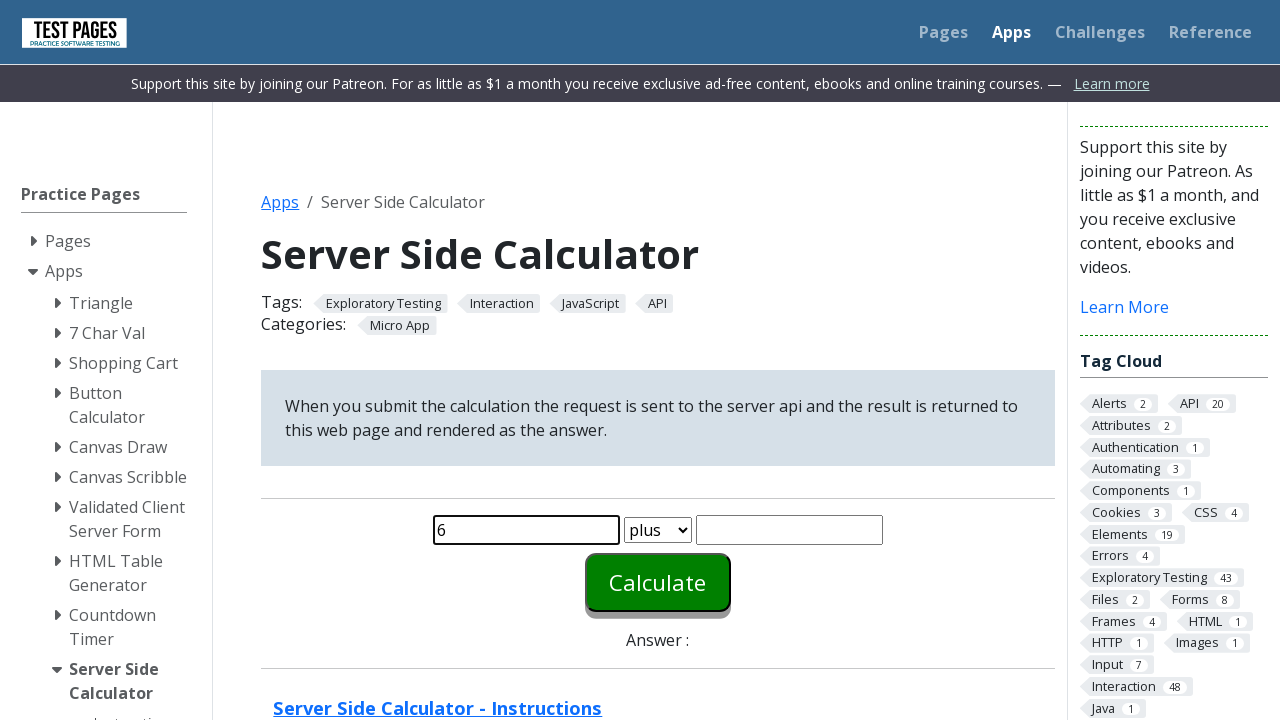

Entered second number '2' in number2 field on #number2
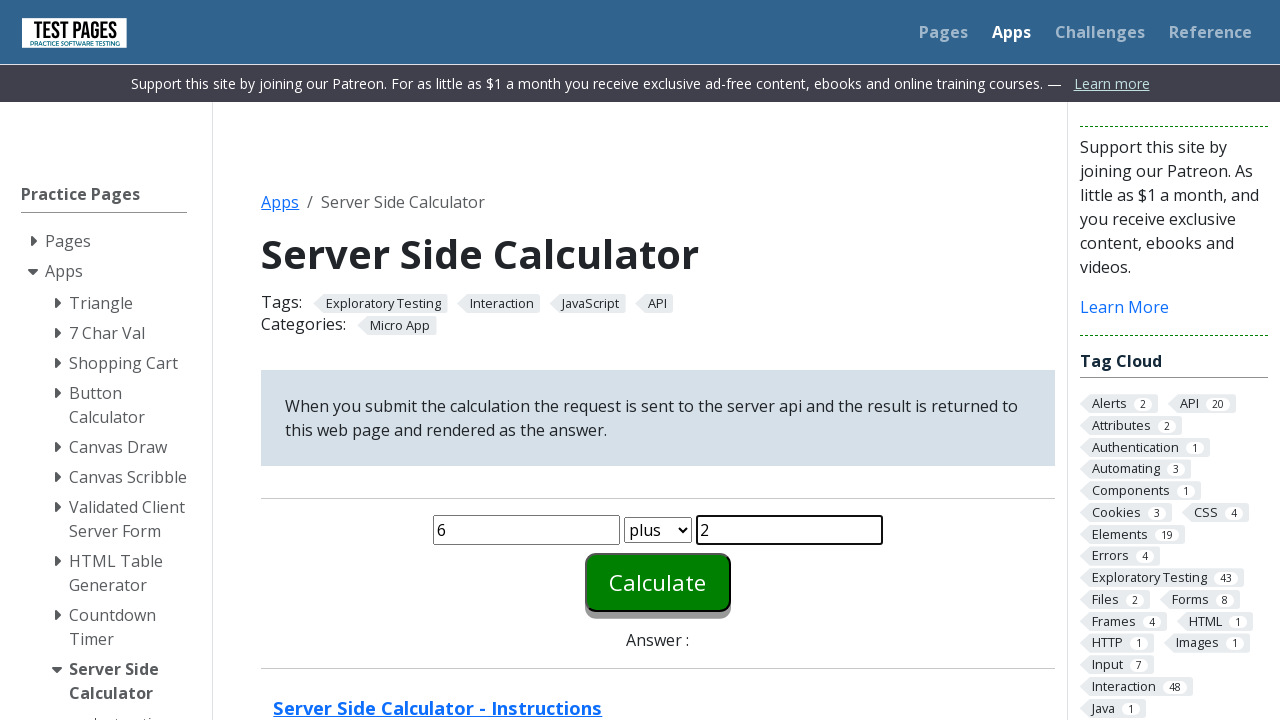

Selected 'minus' operation from function dropdown on #function
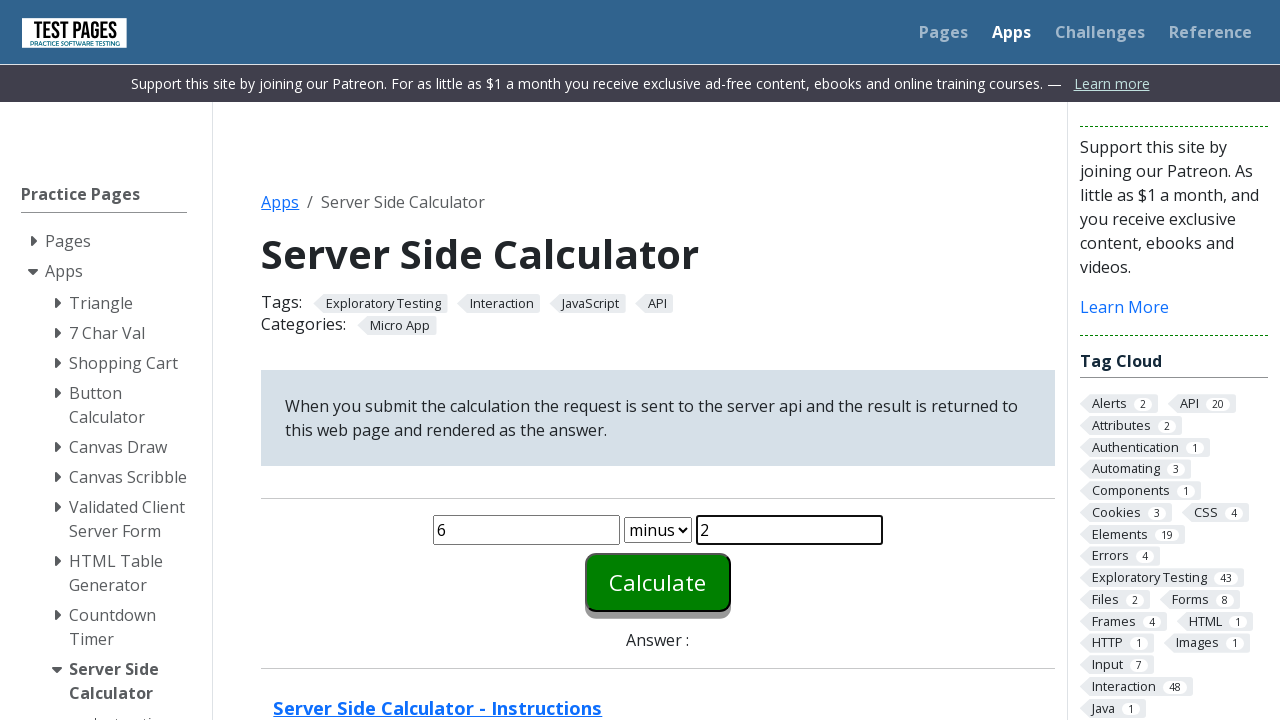

Clicked Calculate button to perform subtraction at (658, 582) on #calculate
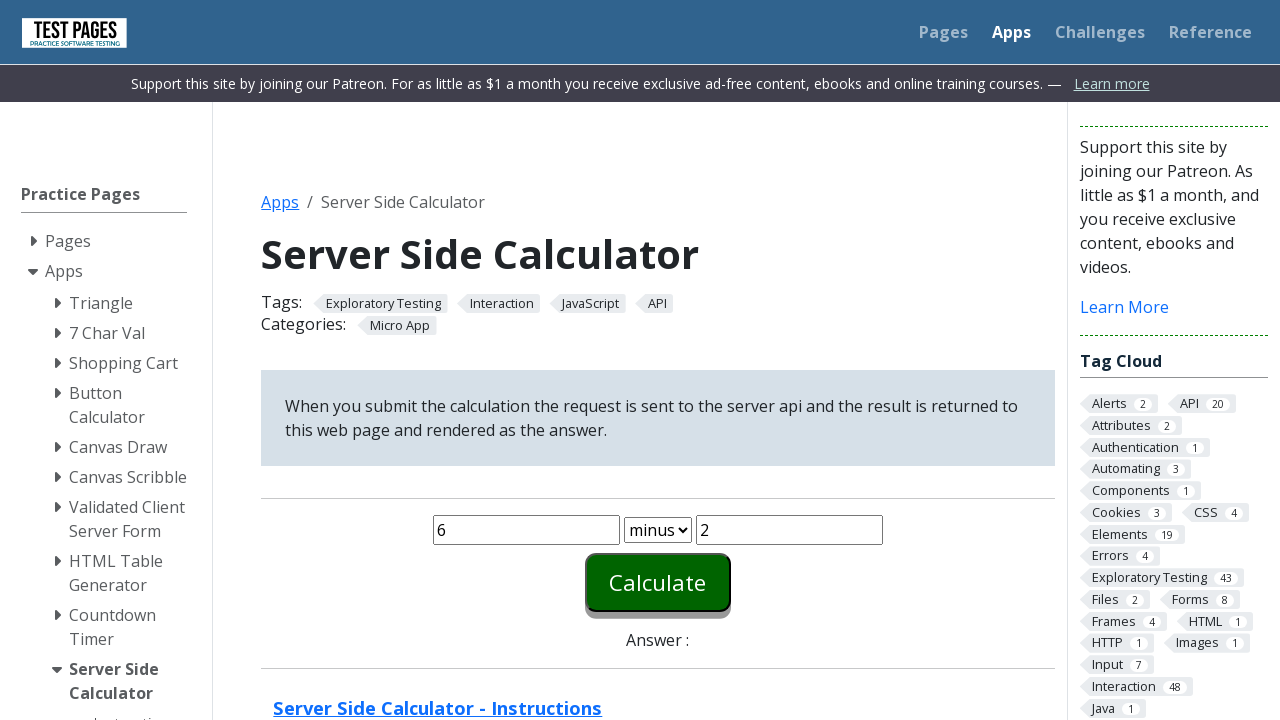

Subtraction result loaded and displayed in answer field
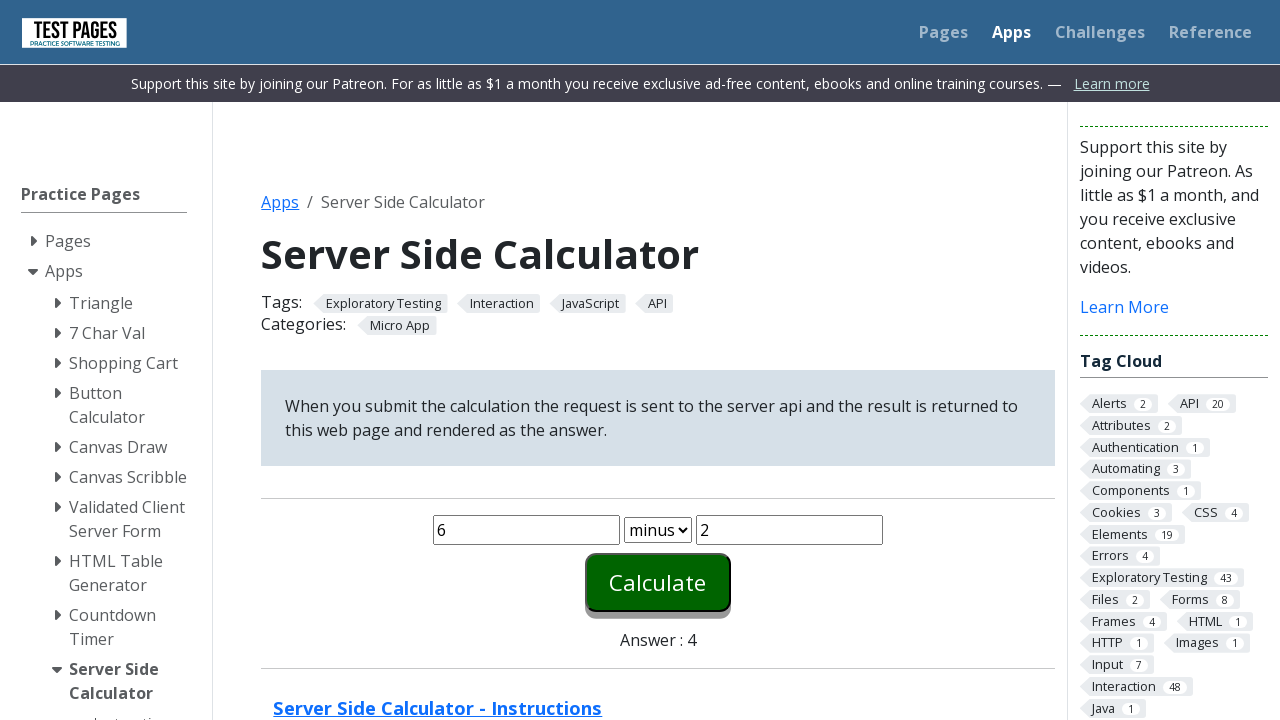

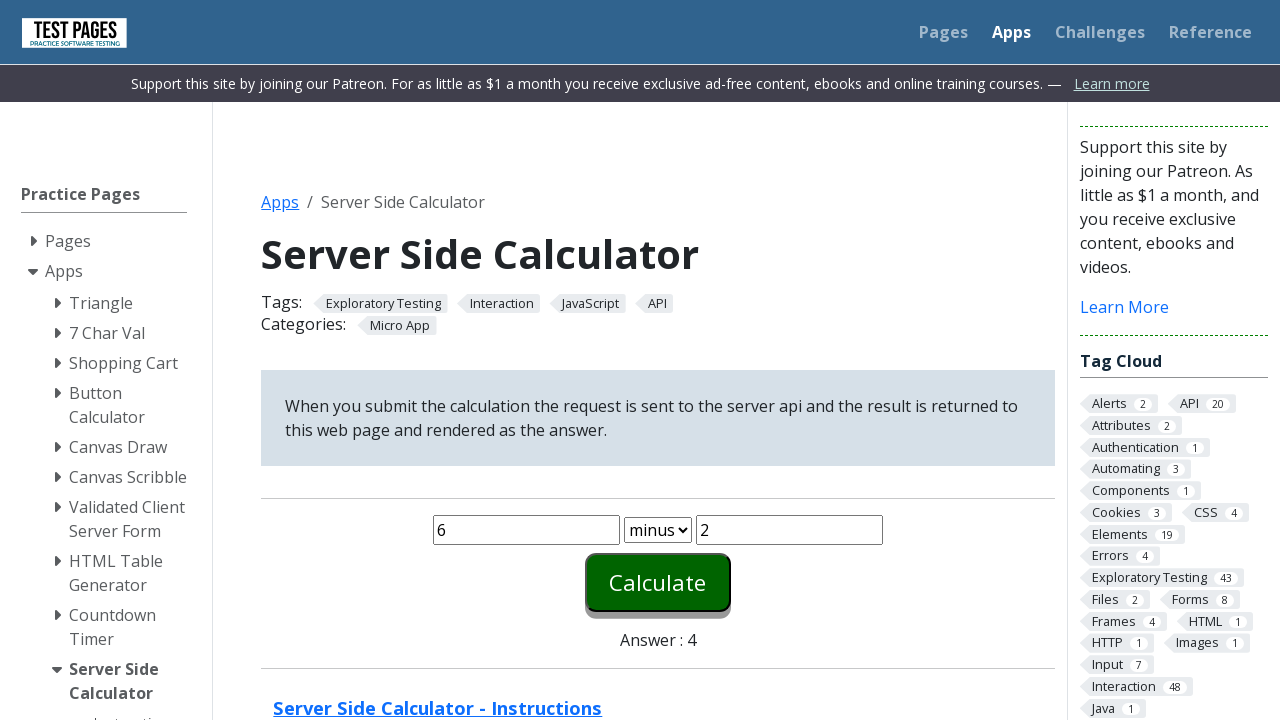